Tests selecting an option from the first React select dropdown by typing and pressing Enter

Starting URL: https://demoqa.com/select-menu

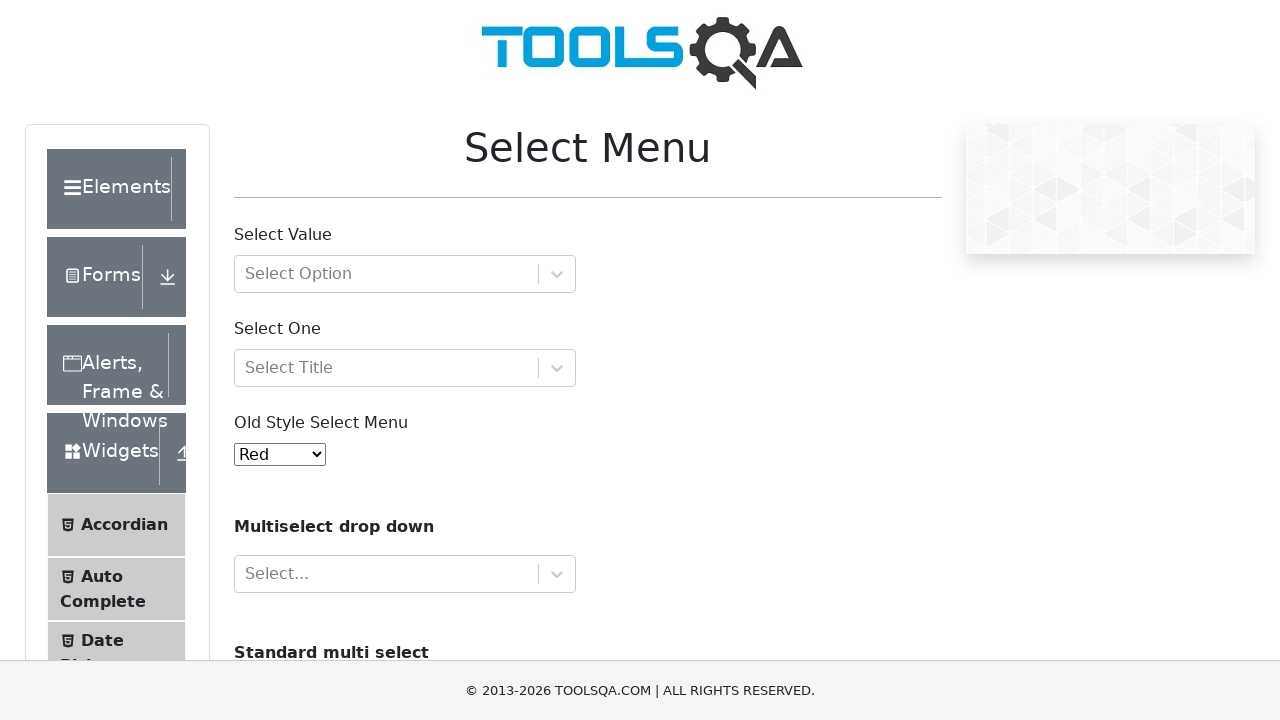

Typed 'Group 2, option 1' into the first React select dropdown on #react-select-2-input
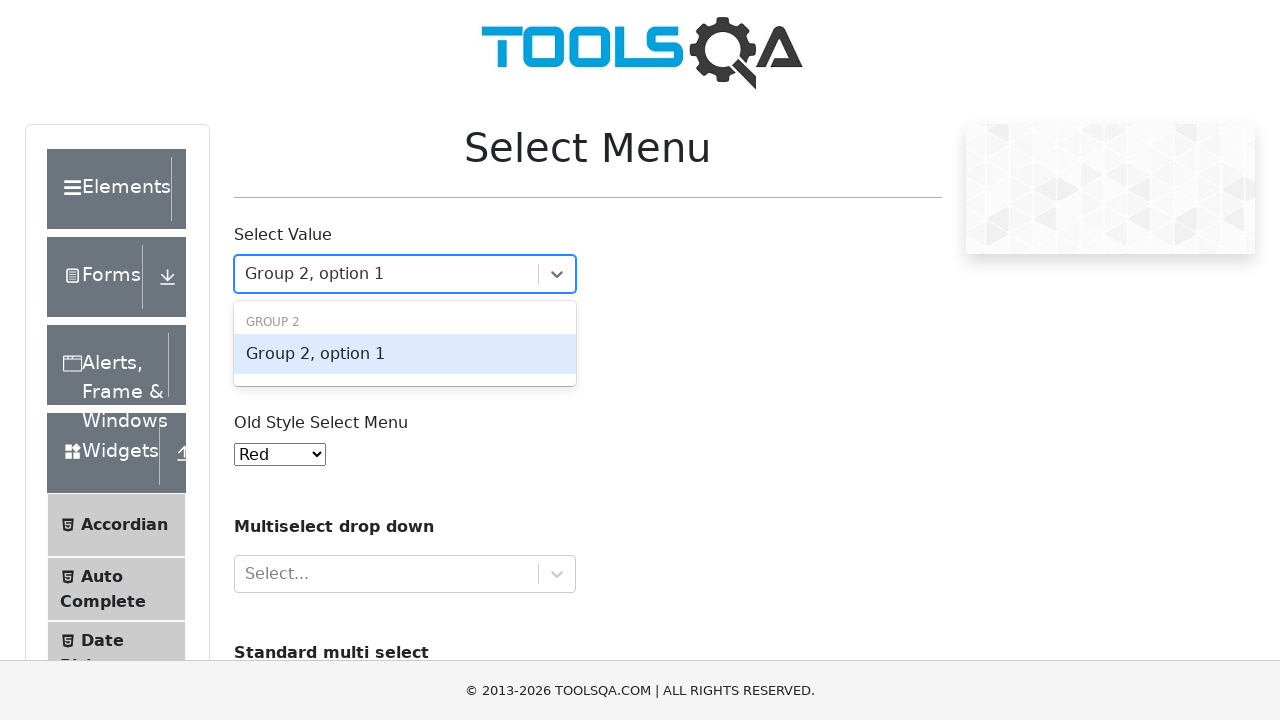

Pressed Enter to select the option from the first React select dropdown on #react-select-2-input
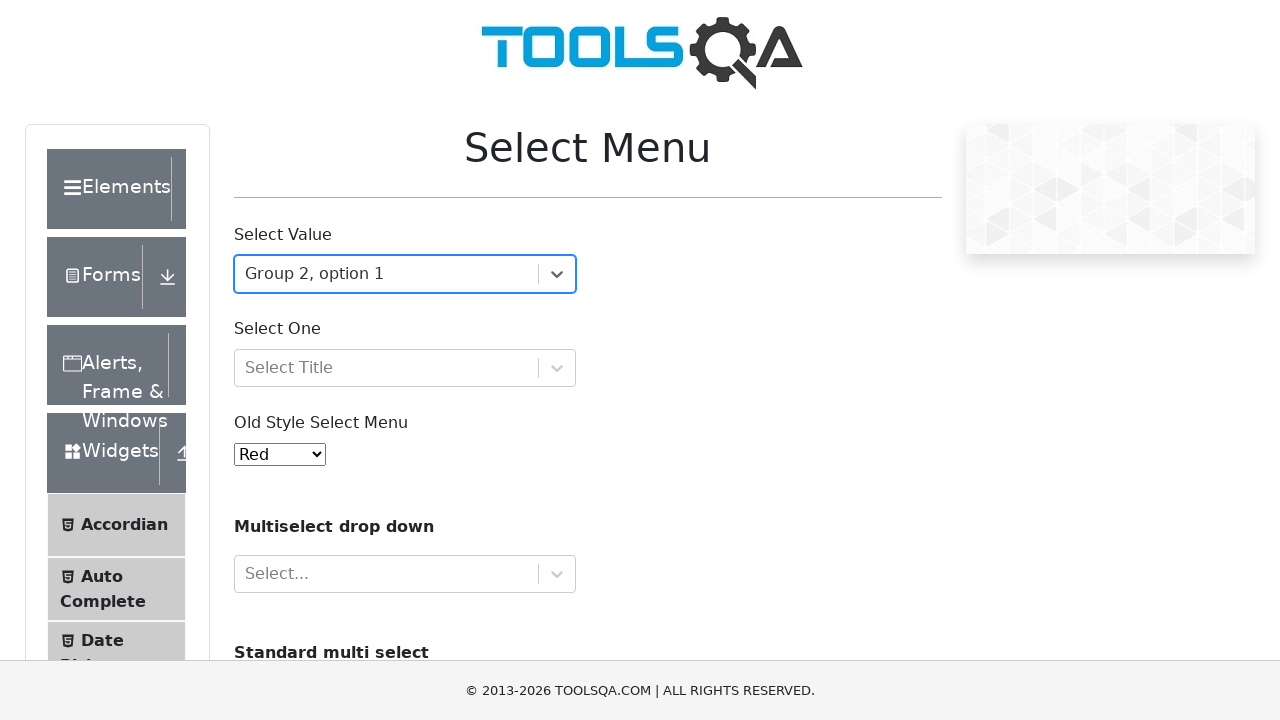

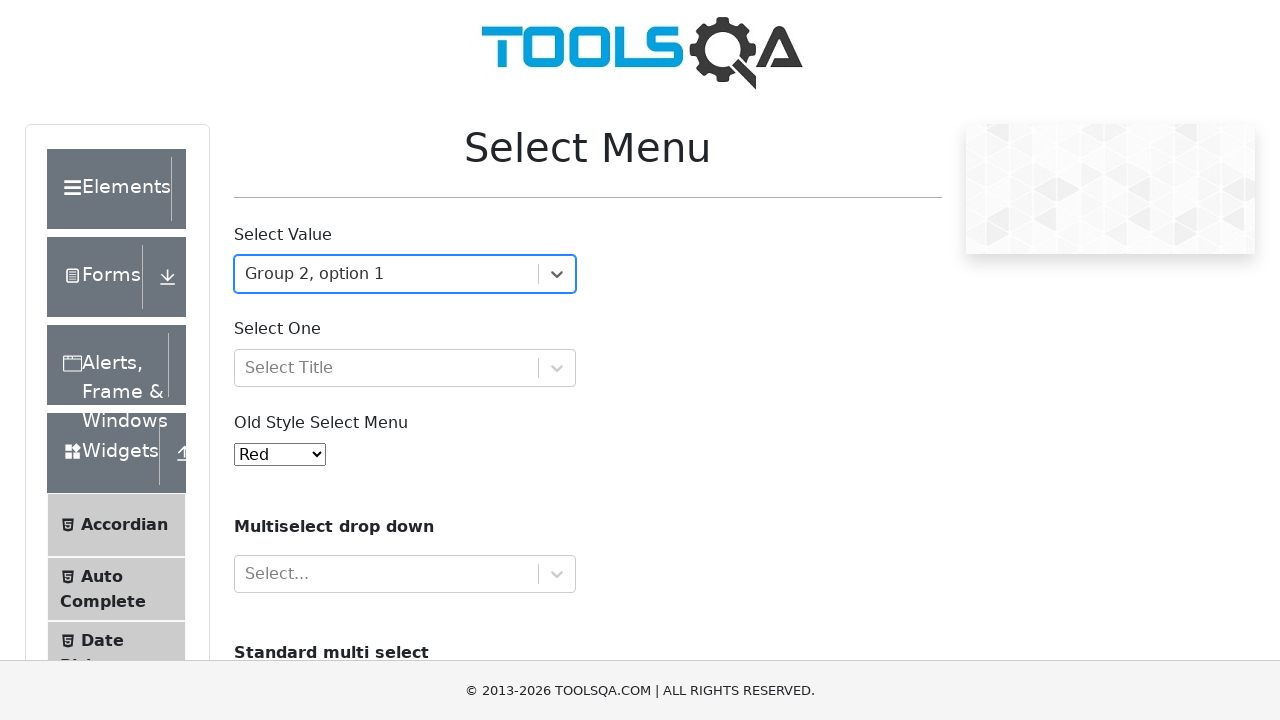